Tests the doctor search functionality on Doctorola by searching for a medical specialty and scrolling through the results to verify they load properly

Starting URL: https://doctorola.com/

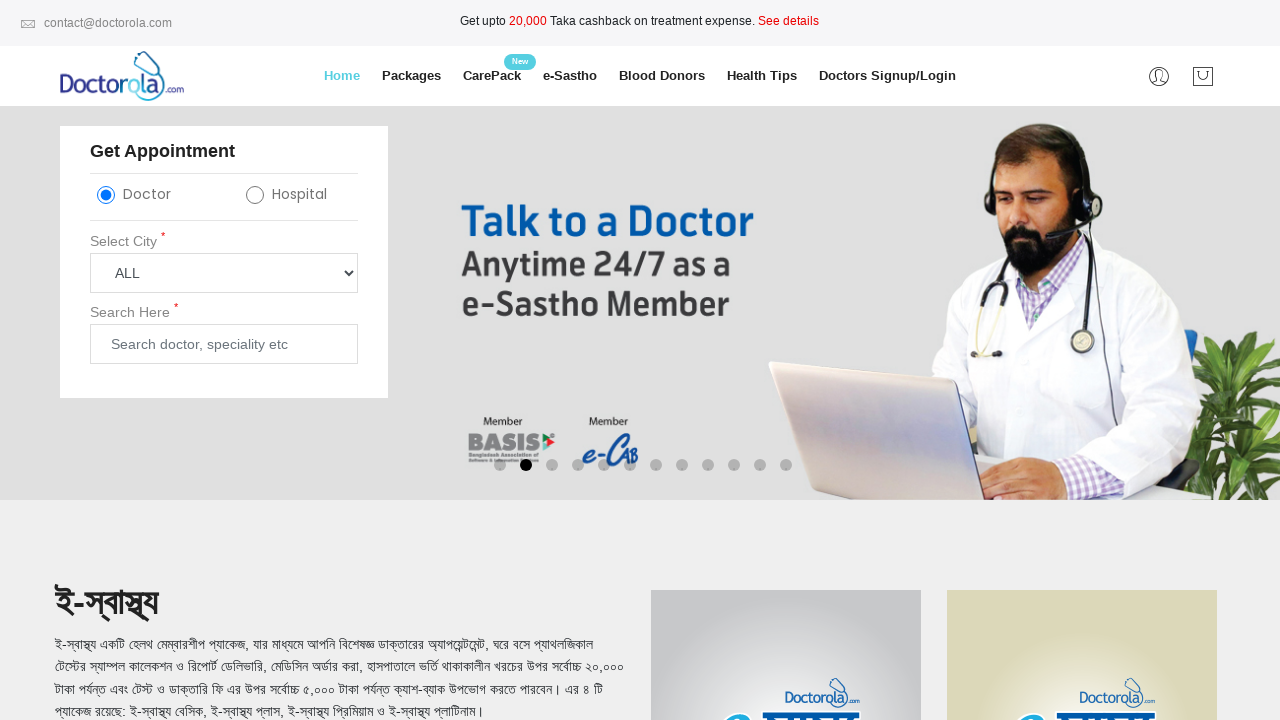

Filled search input with 'Oral' specialty on //*[@id="text"]
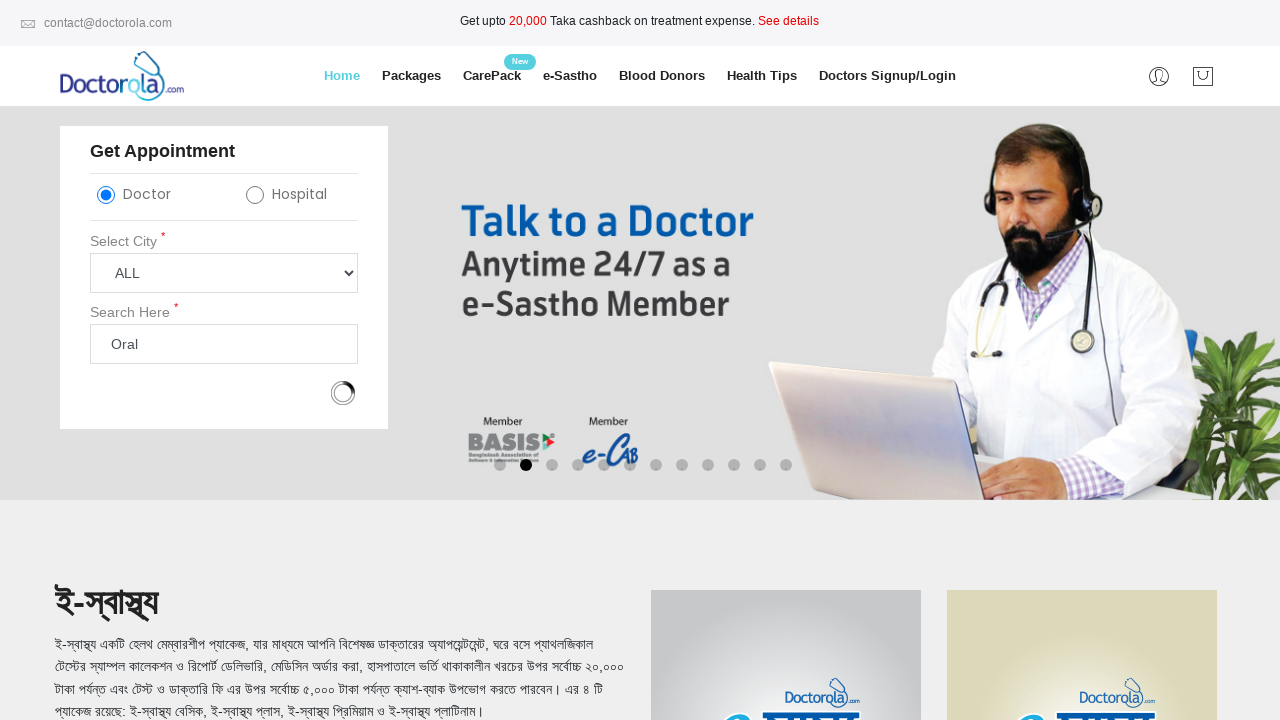

Pressed Enter to submit the search on //*[@id="text"]
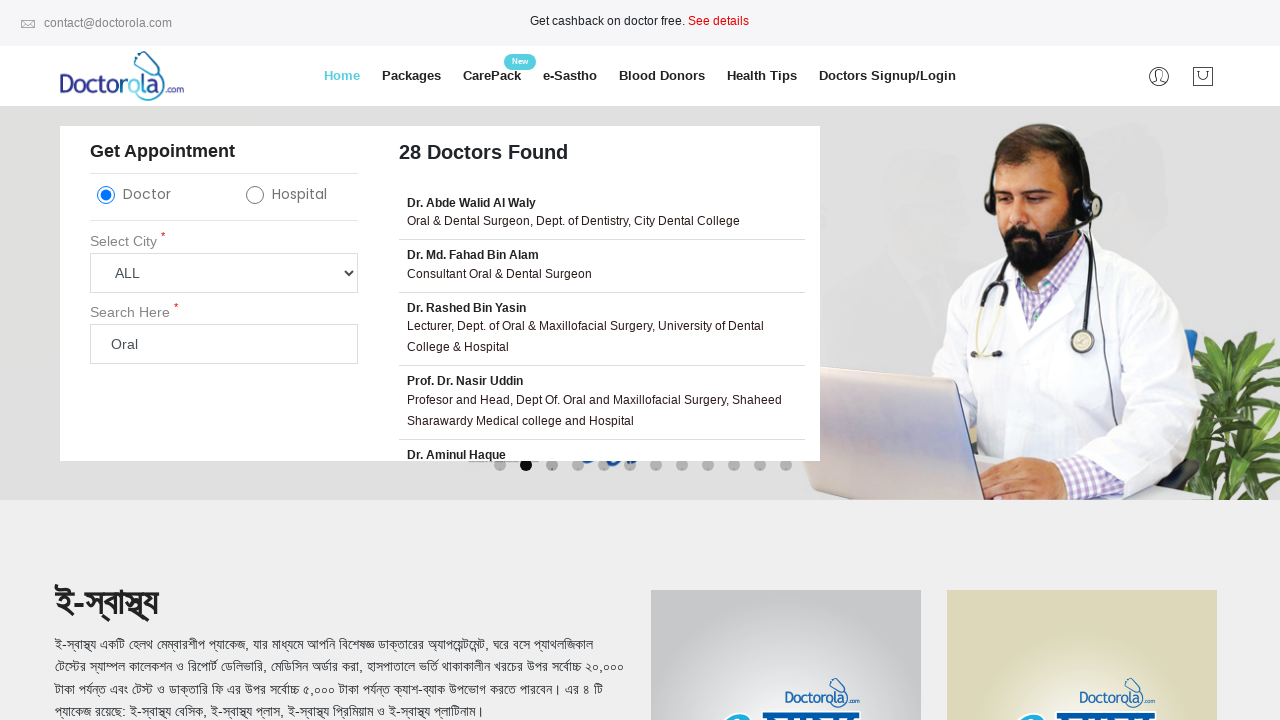

Search results container loaded
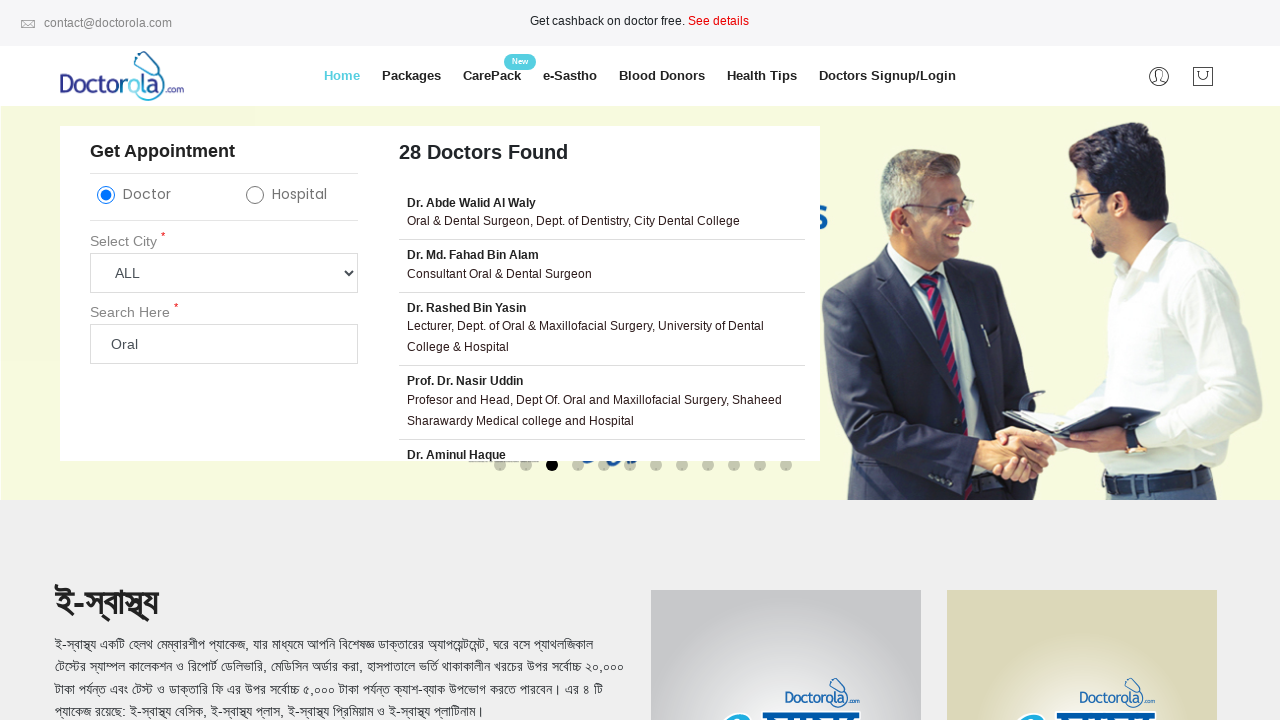

Scrolled through search results container to load all content
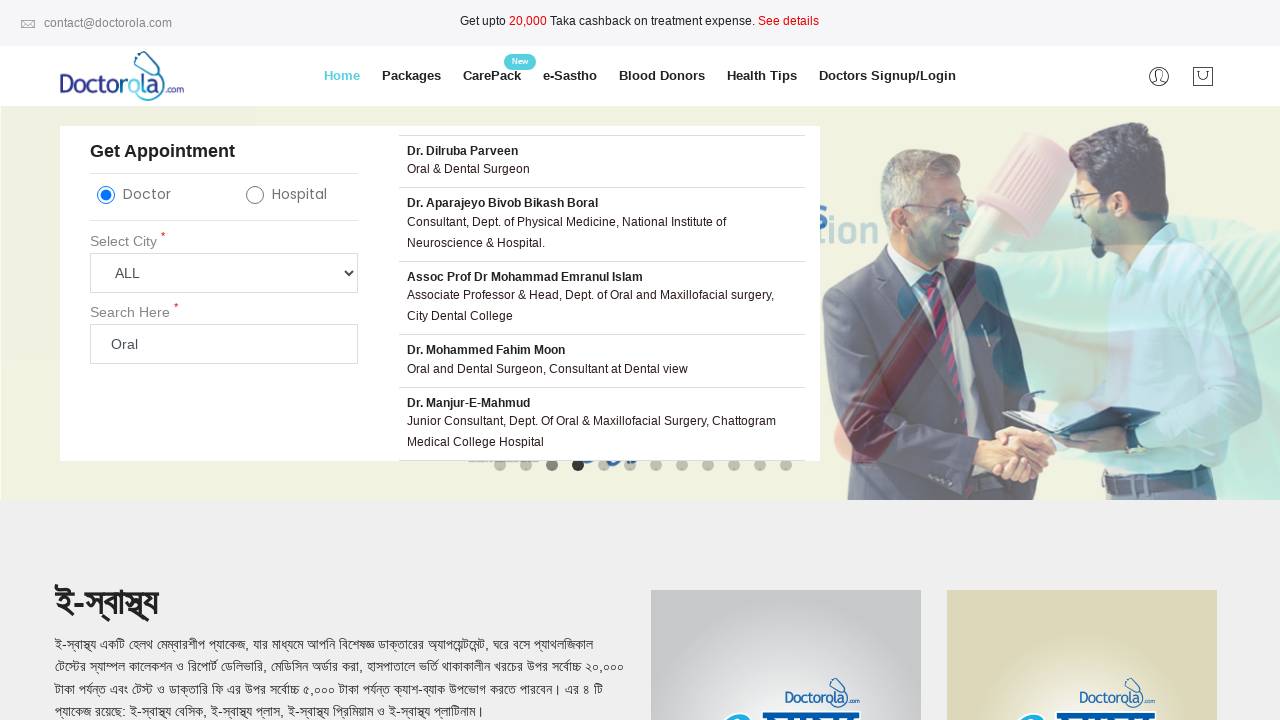

Waited 2 seconds for dynamically loaded content to appear
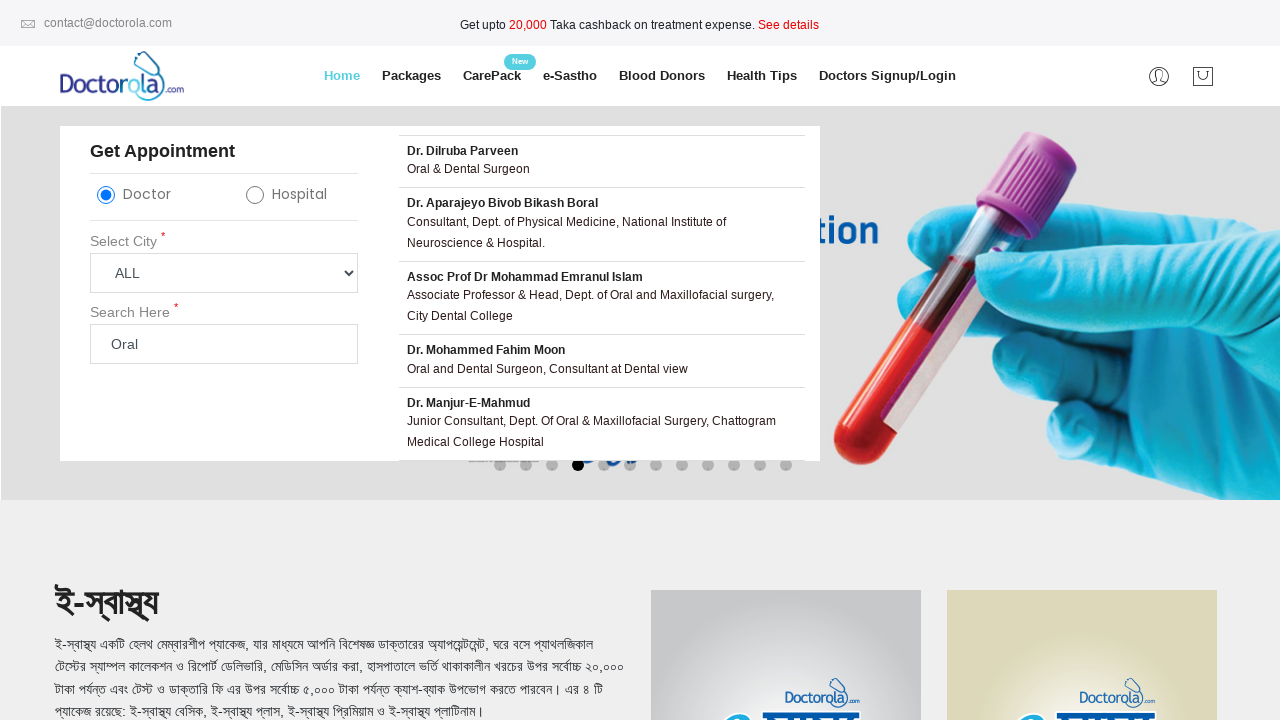

Verified doctor cards are present in search results
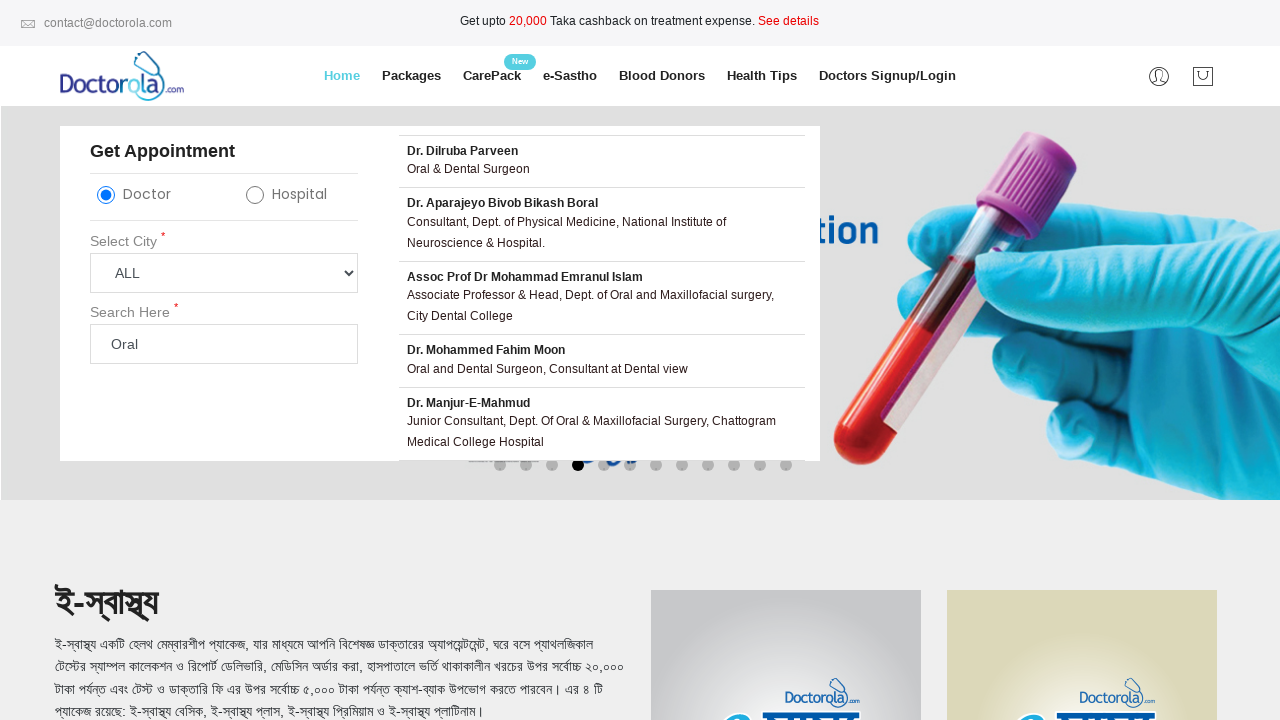

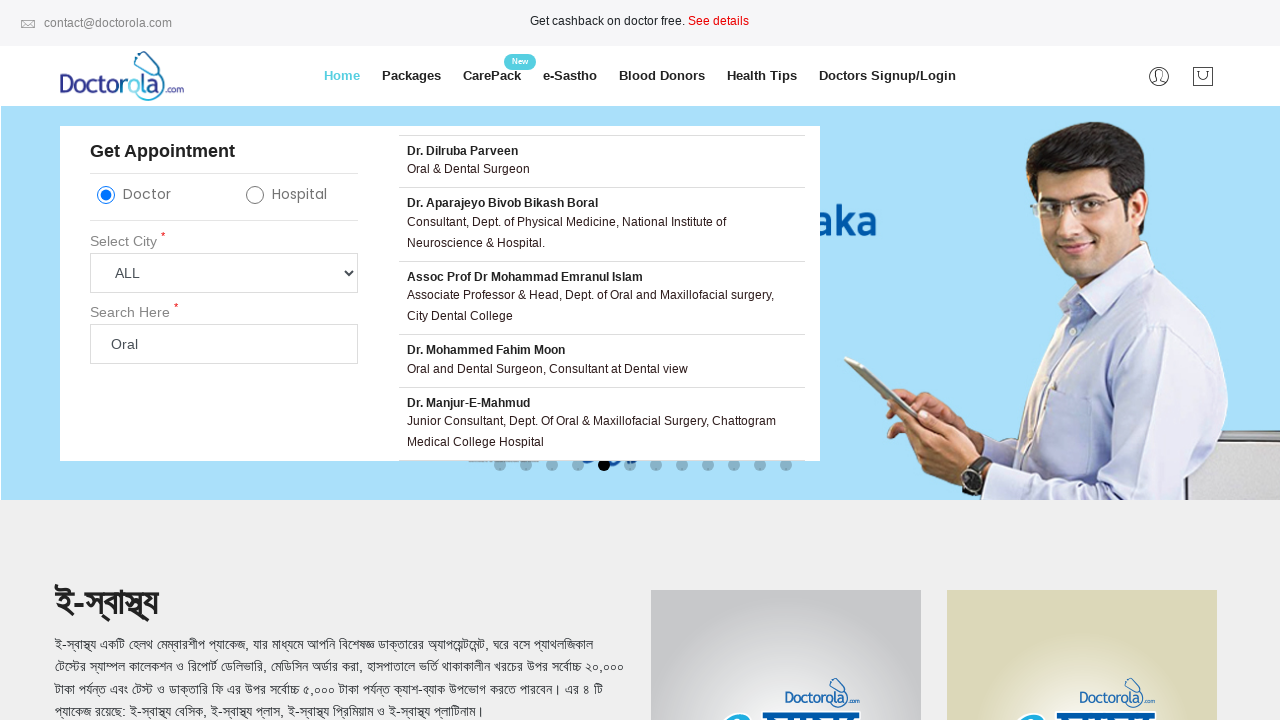